Tests the search functionality on a Belarusian educational website by clicking the search button, entering a partial university name, and submitting the search query to verify search results are displayed.

Starting URL: https://adukar.by/

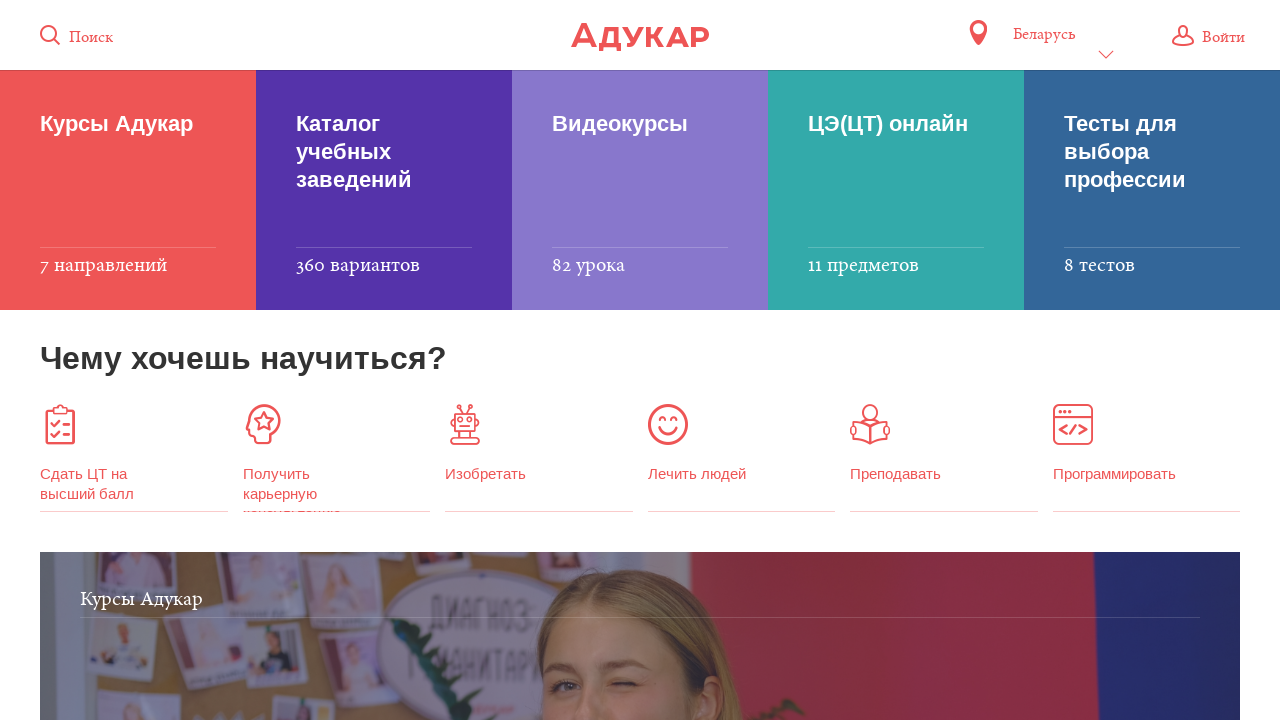

Clicked the search button at (91, 38) on .icon-label >> nth=0
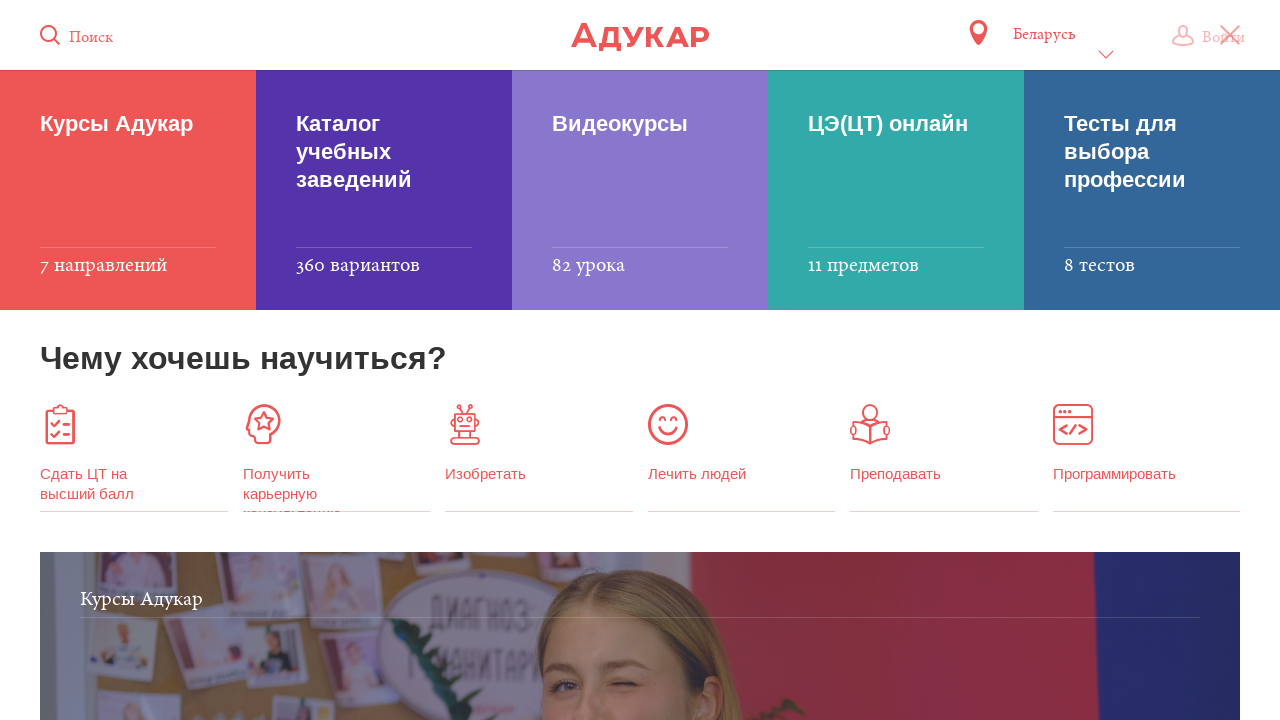

Entered search term 'государственный' in search field on .ui-autocomplete-input
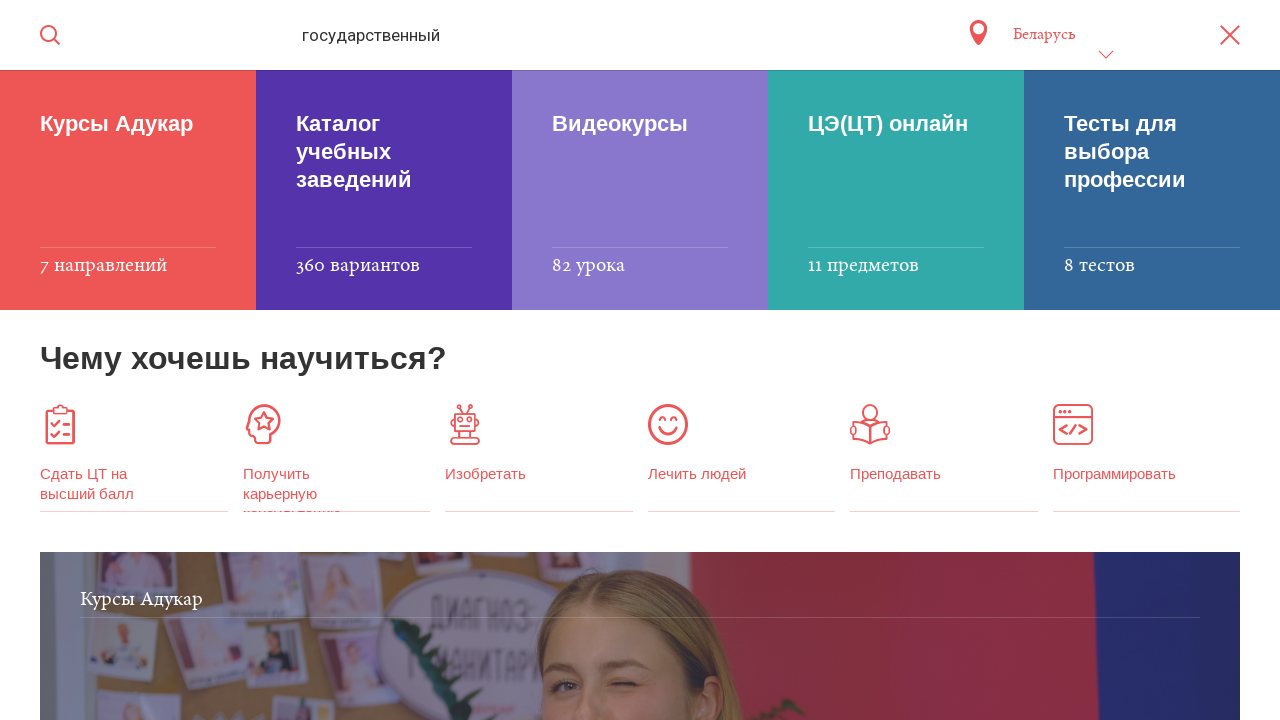

Pressed Enter to submit search query on .ui-autocomplete-input
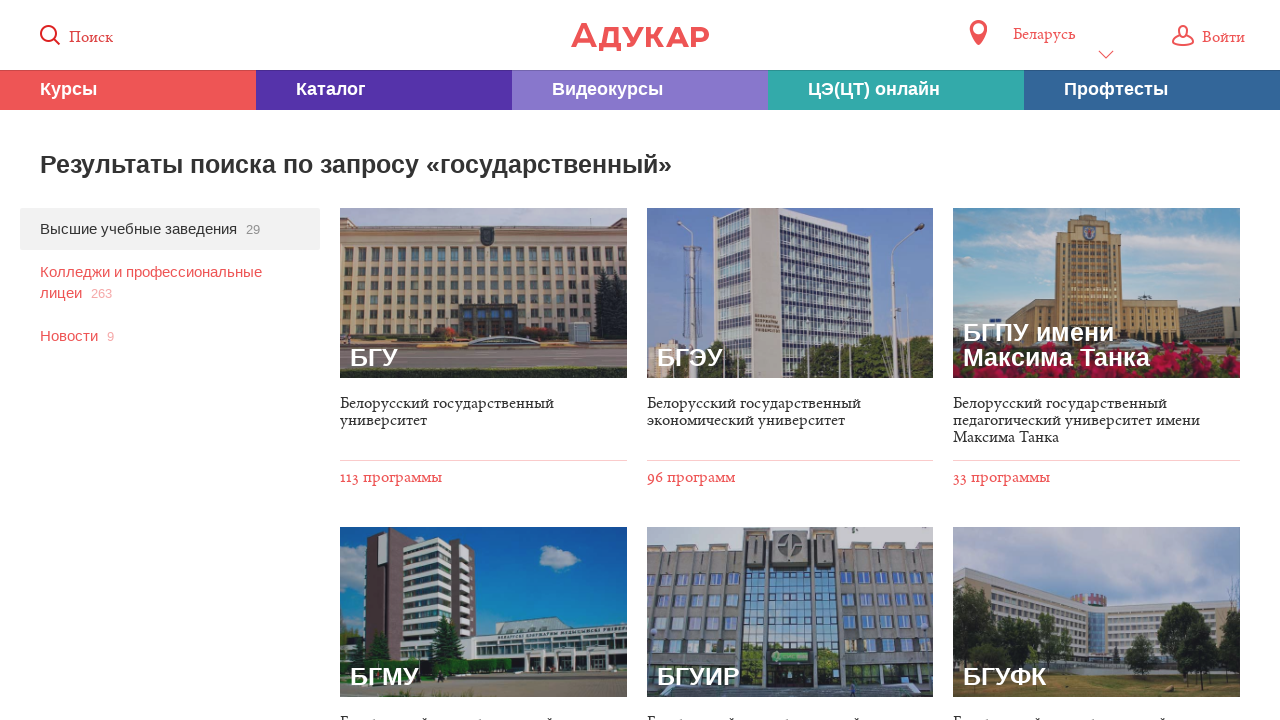

Search results page loaded successfully
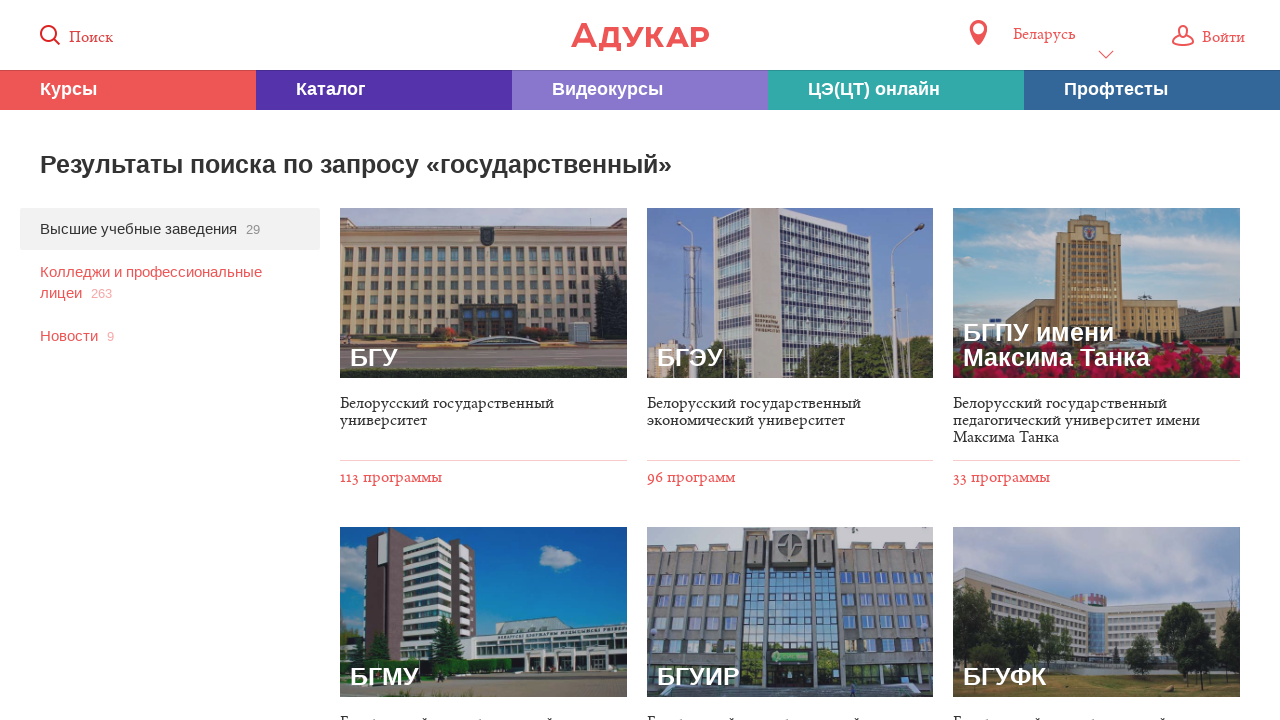

Verified that search results are displayed (no error message found)
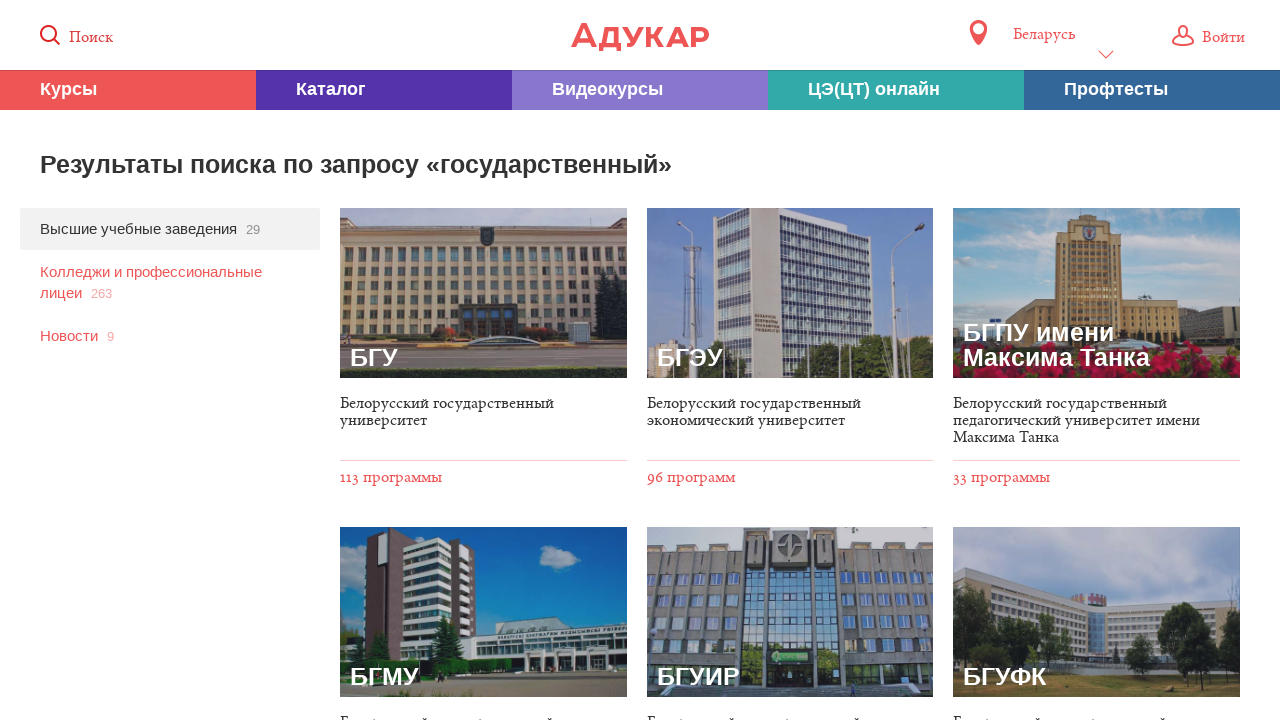

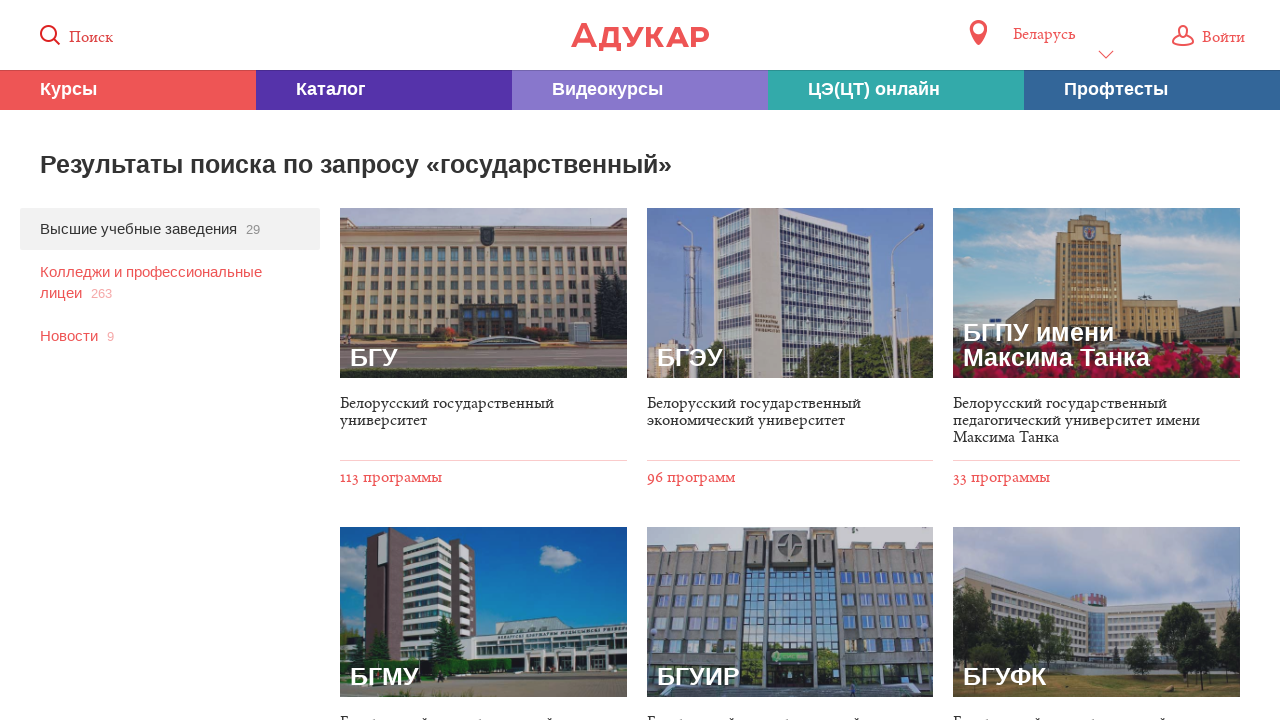